Navigates to the Python.org homepage and verifies the page loads successfully

Starting URL: https://www.python.org

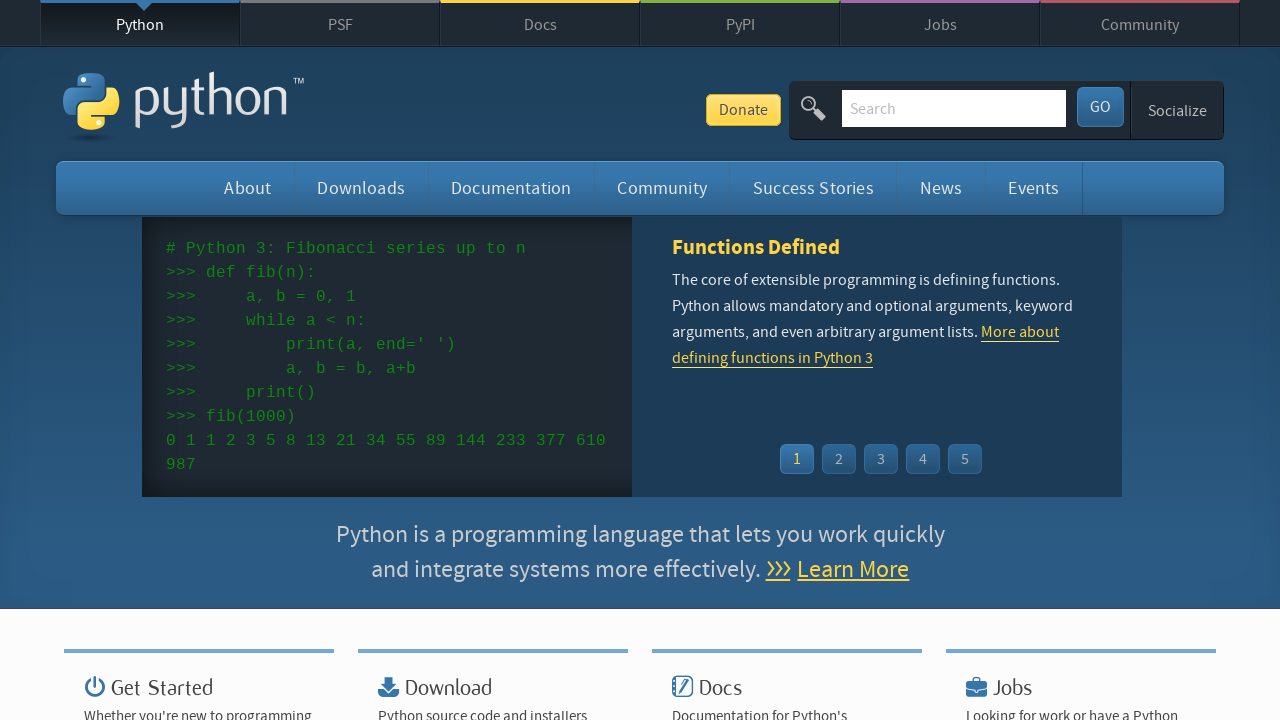

Navigated to Python.org homepage
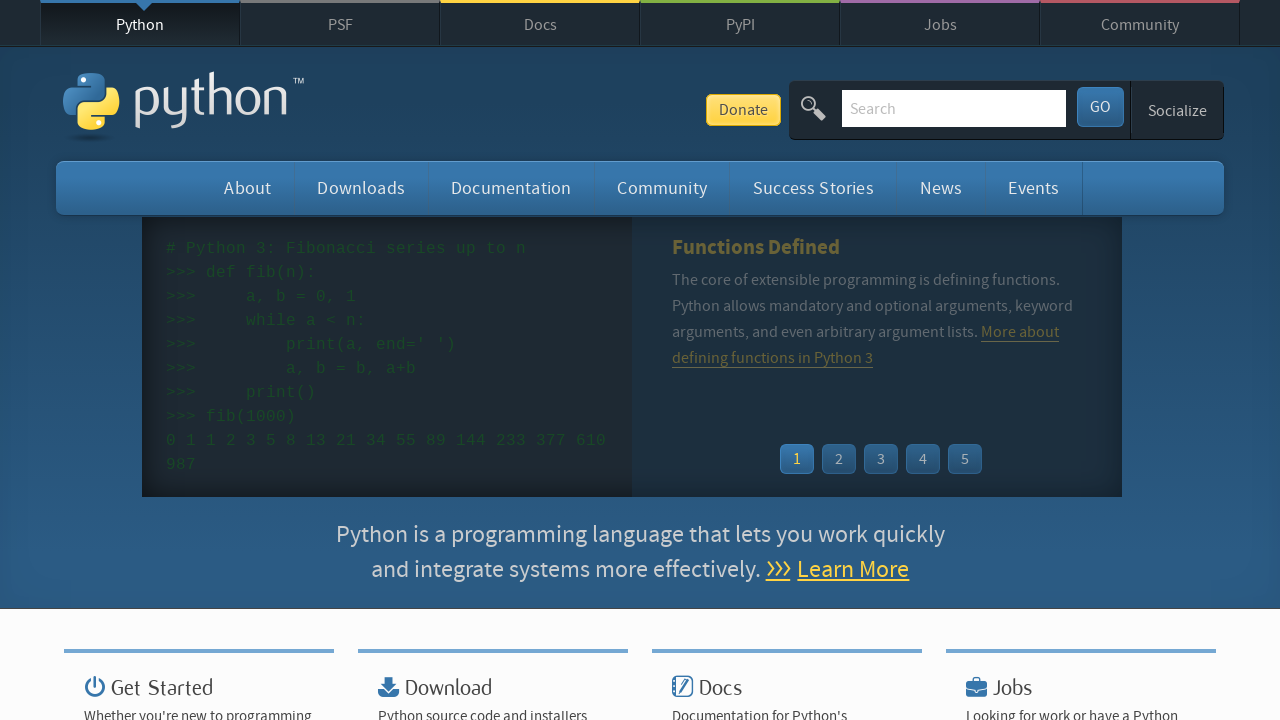

Body element loaded
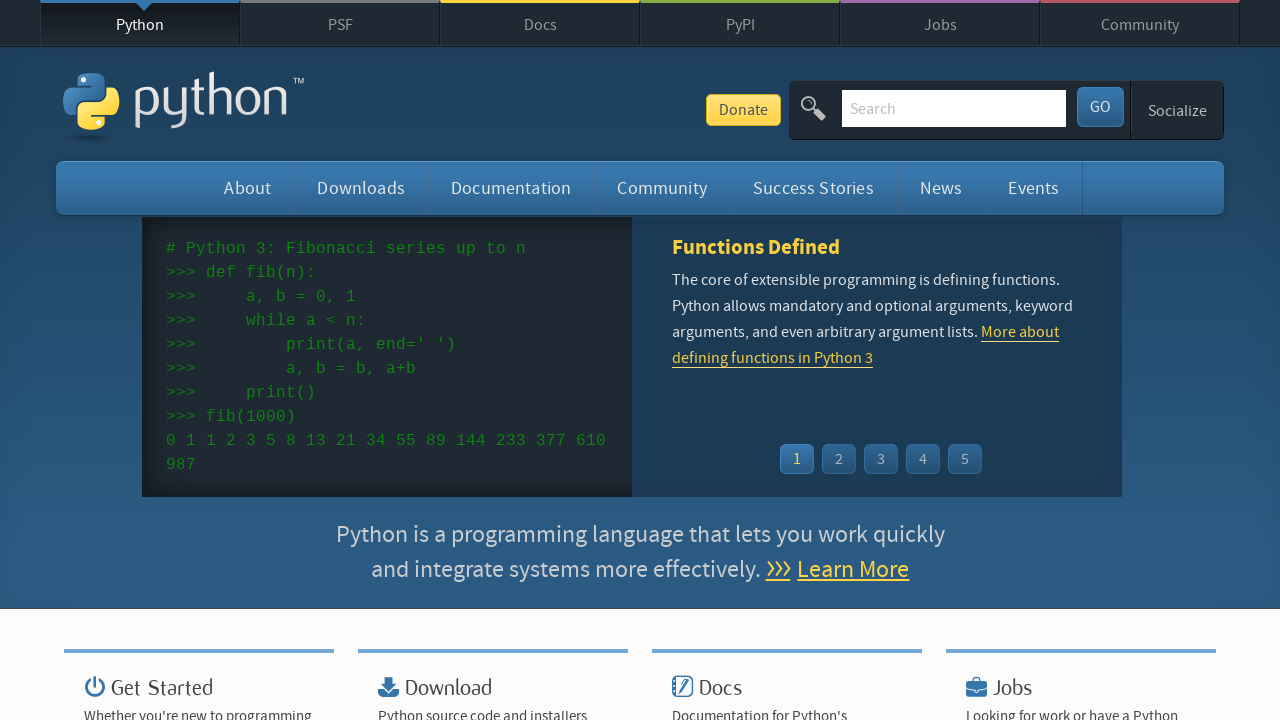

Navigation wrapper element found, Python.org homepage verified
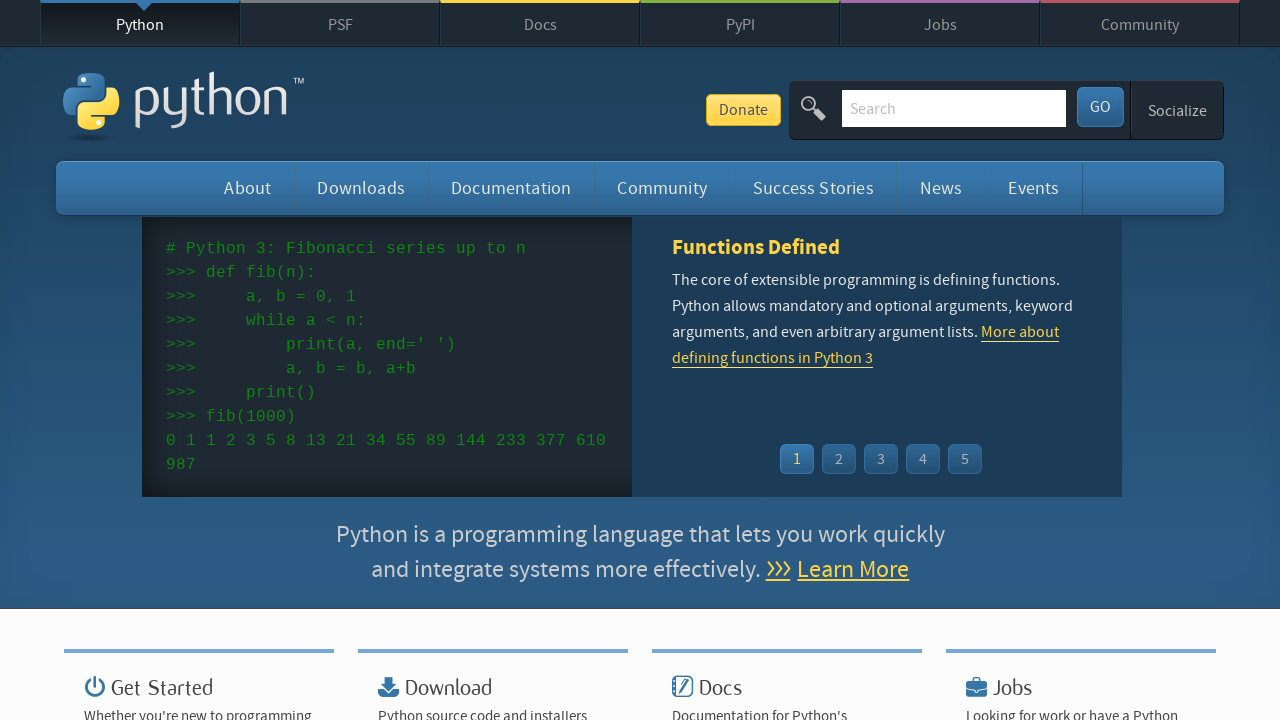

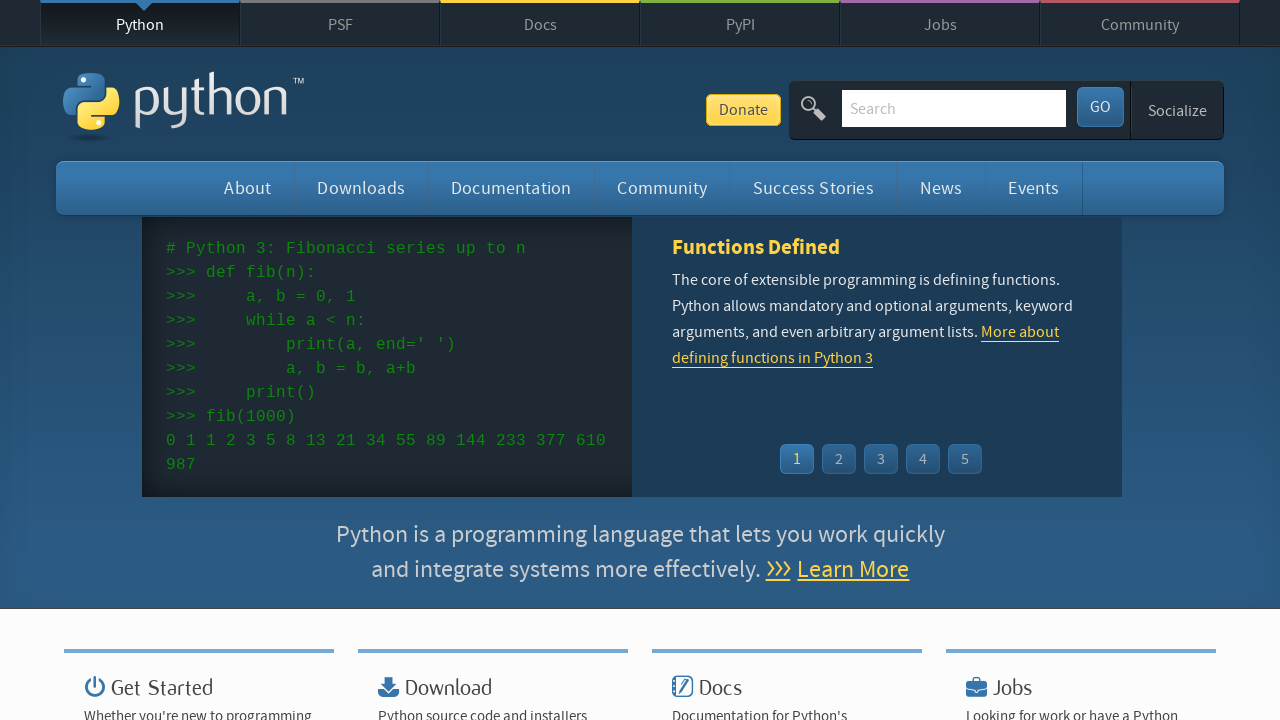